Tests selecting "6 Months" paste expiration option from the dropdown on Pastebin homepage

Starting URL: https://pastebin.com

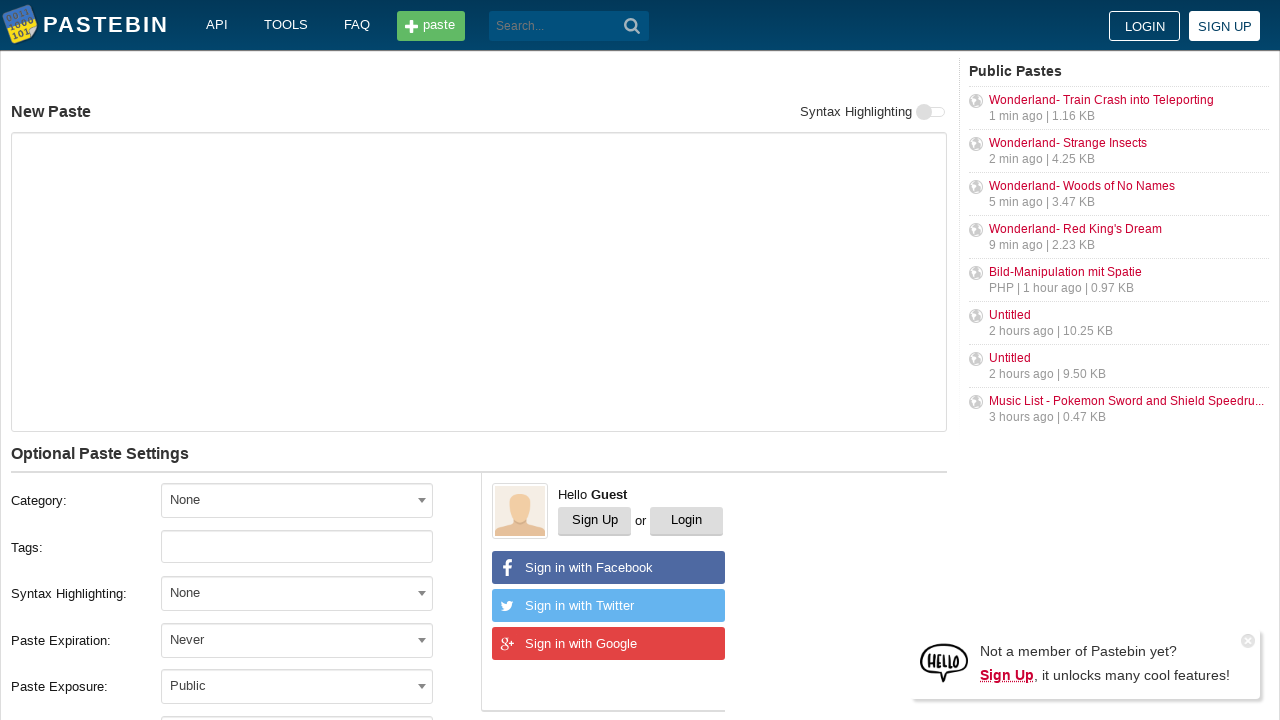

Clicked paste expiration dropdown at (311, 640) on xpath=//label[text()='Paste Expiration:']/following-sibling::div
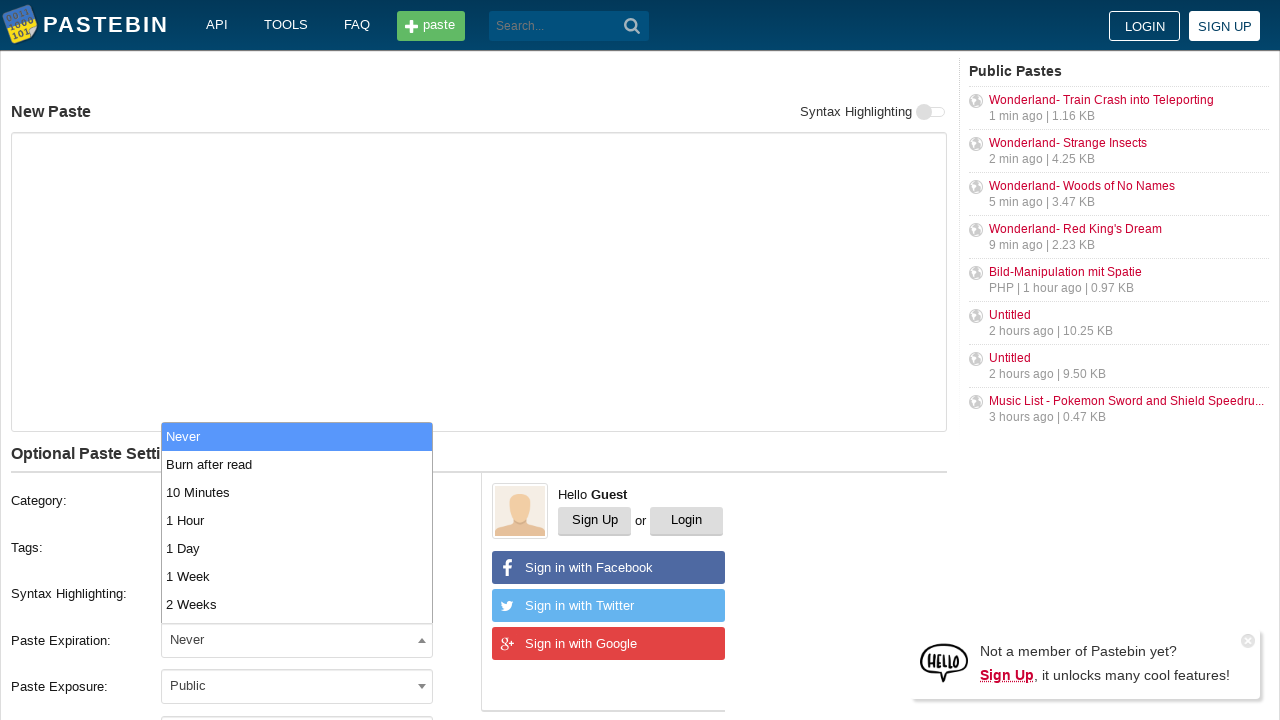

Selected '6 Months' from paste expiration dropdown at (297, 580) on xpath=//span[@class='select2-results']//li[text()='6 Months']
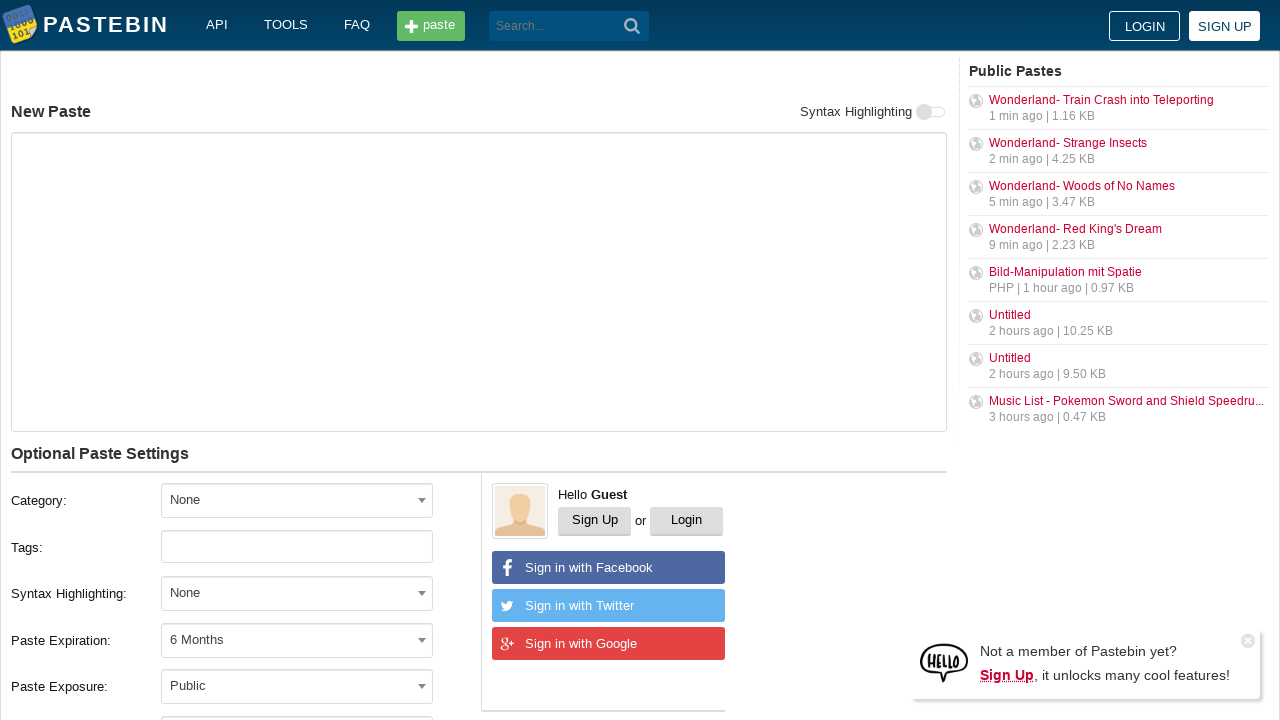

Verified '6 Months' paste expiration option is selected
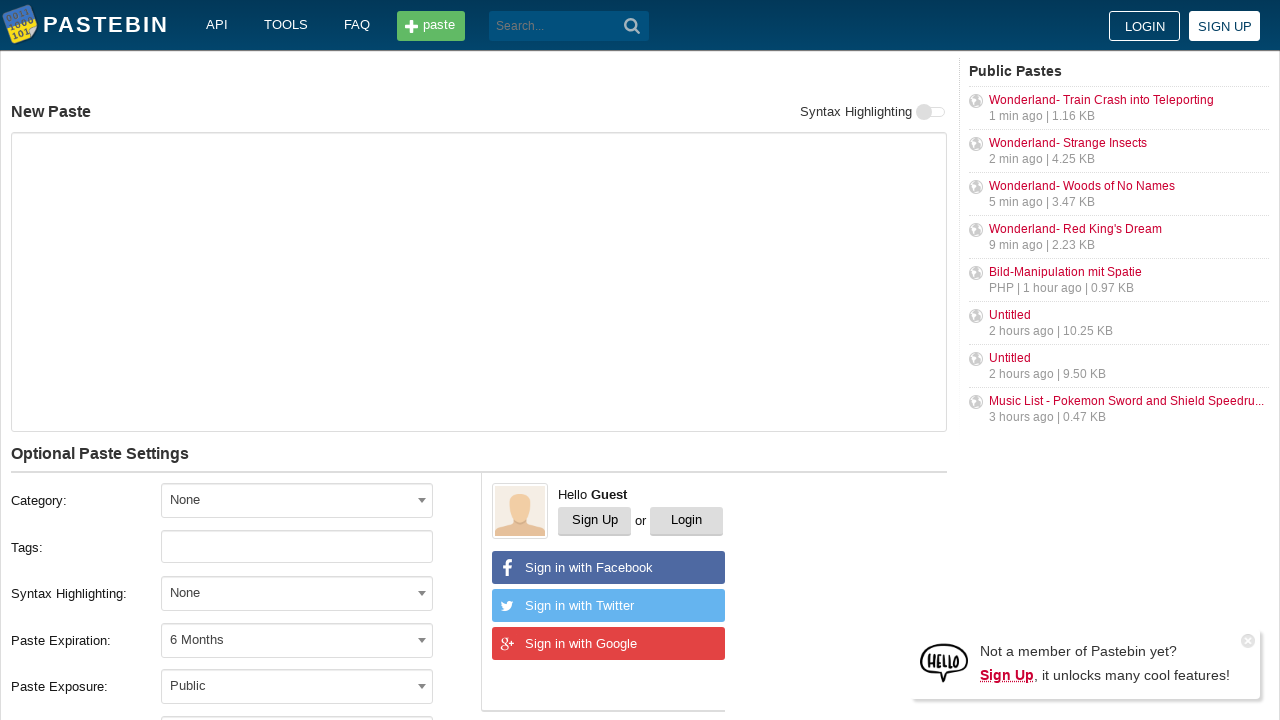

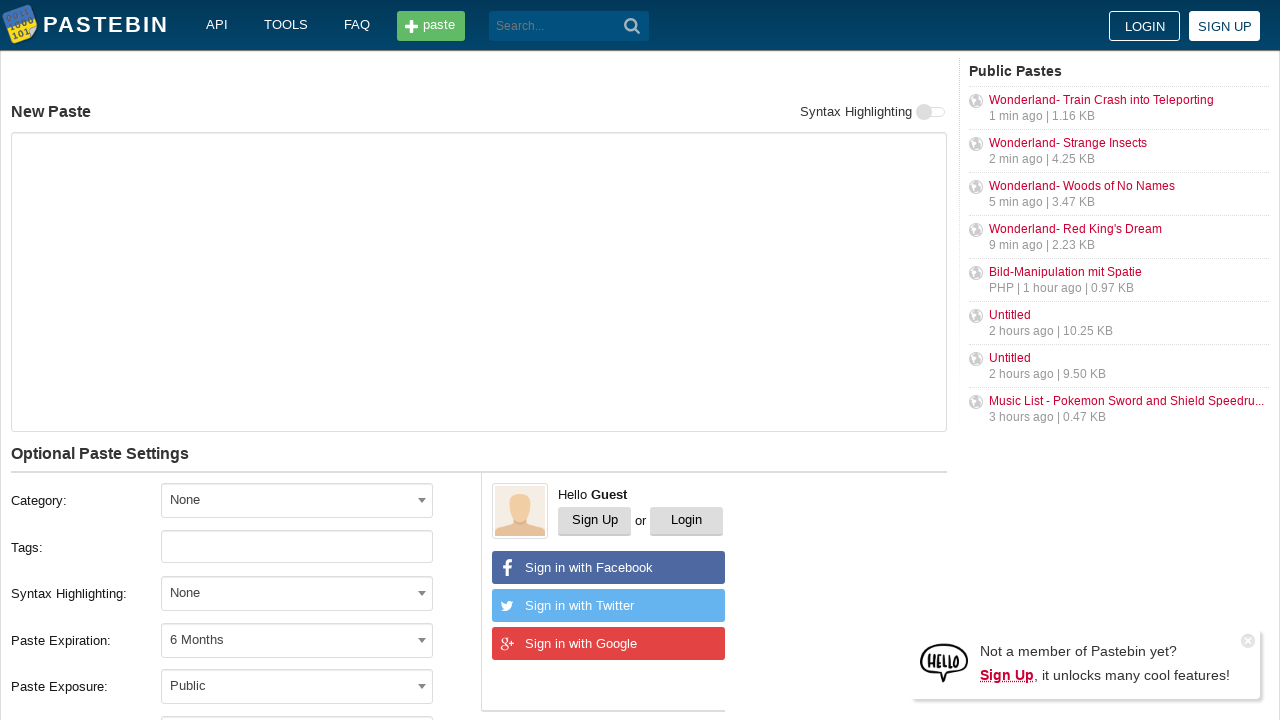